Tests right-click context menu by right-clicking on an element to open a context menu and verifying the copy option is present

Starting URL: http://swisnl.github.io/jQuery-contextMenu/demo.html

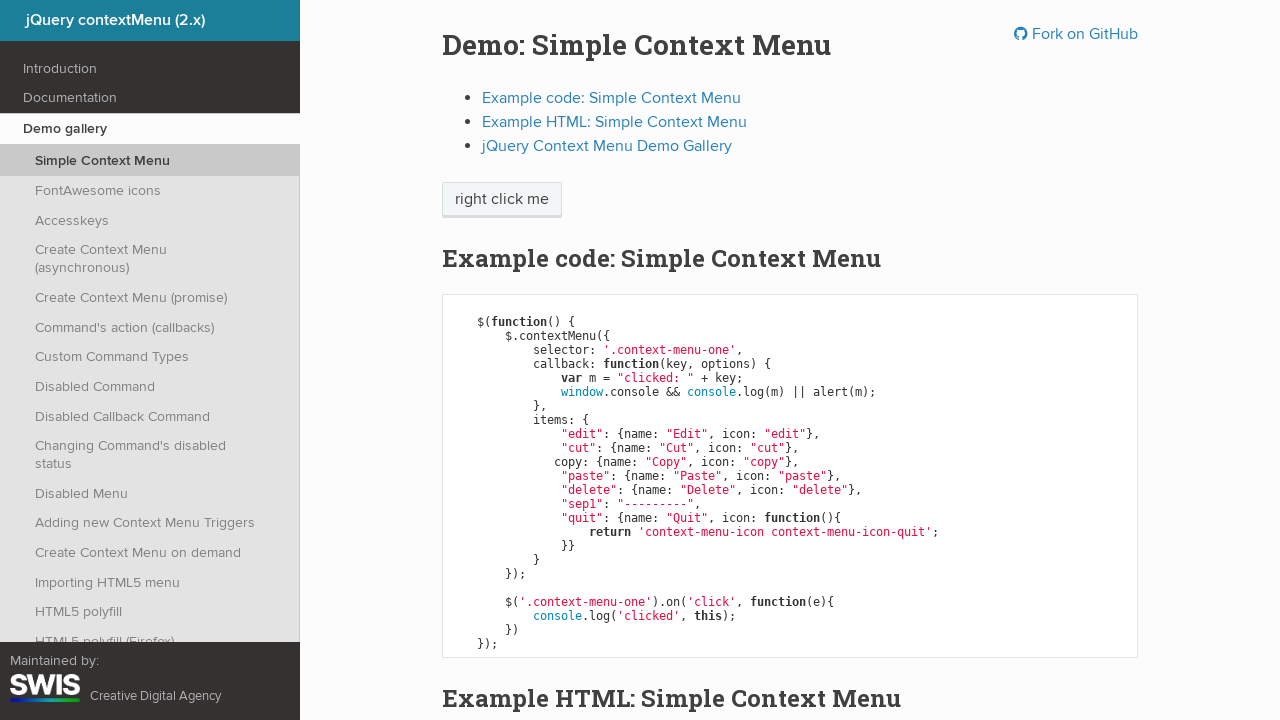

Context menu trigger element loaded
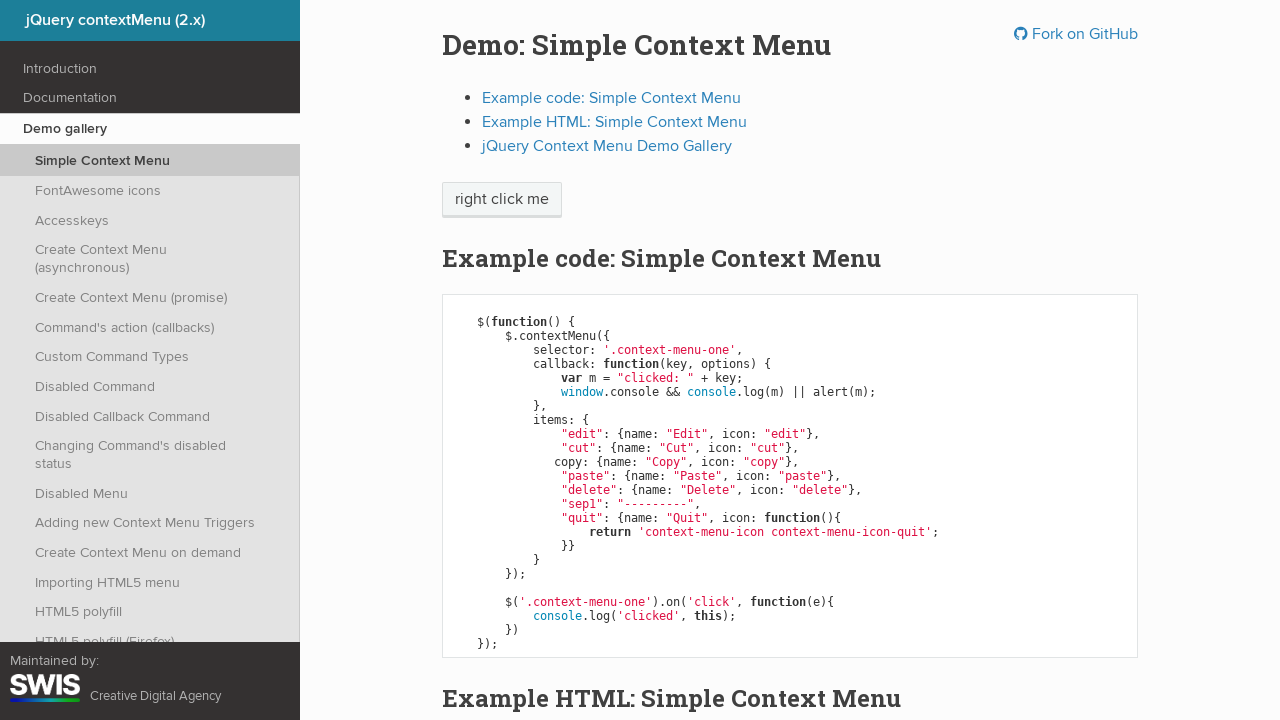

Right-clicked on context menu trigger element to open context menu at (502, 200) on span.context-menu-one
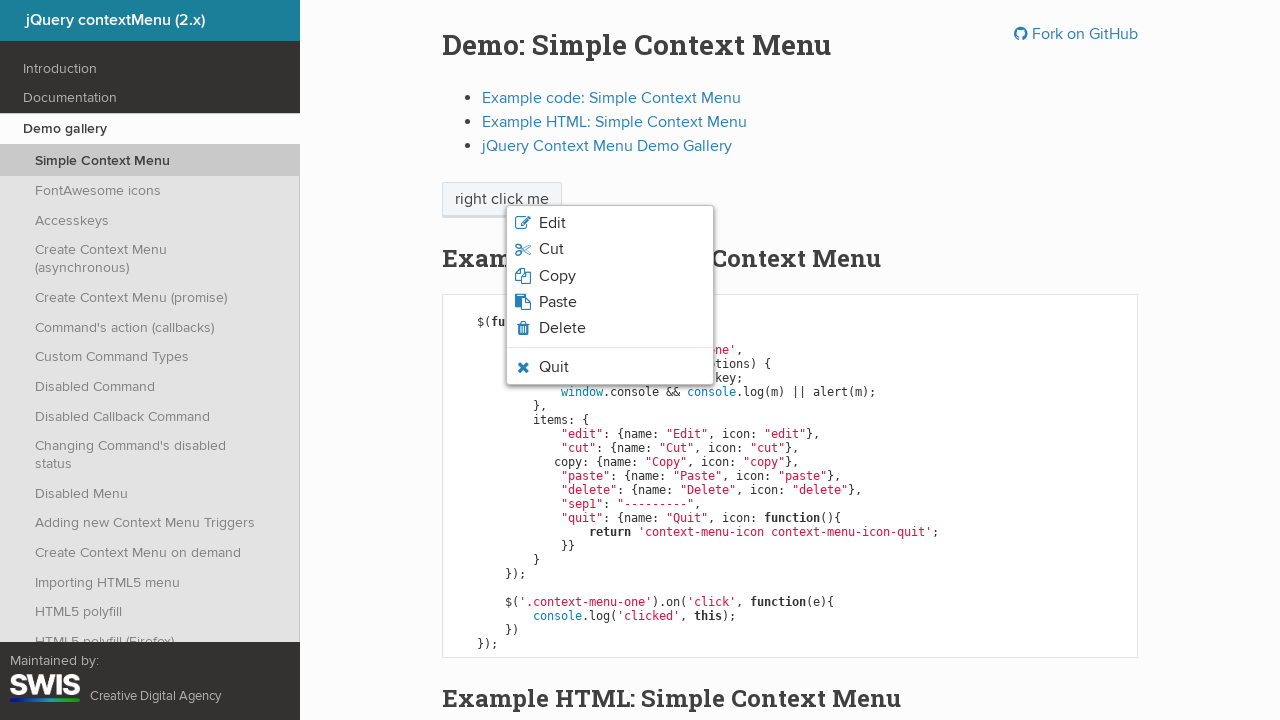

Copy option verified in context menu
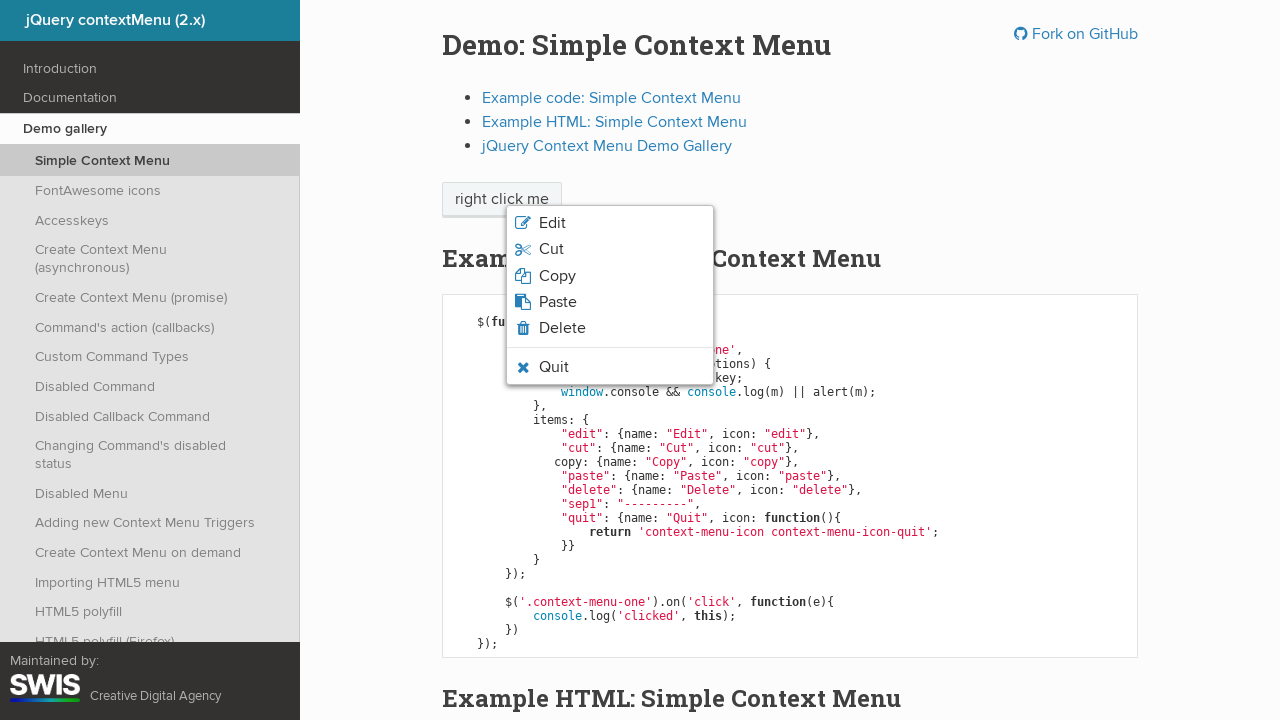

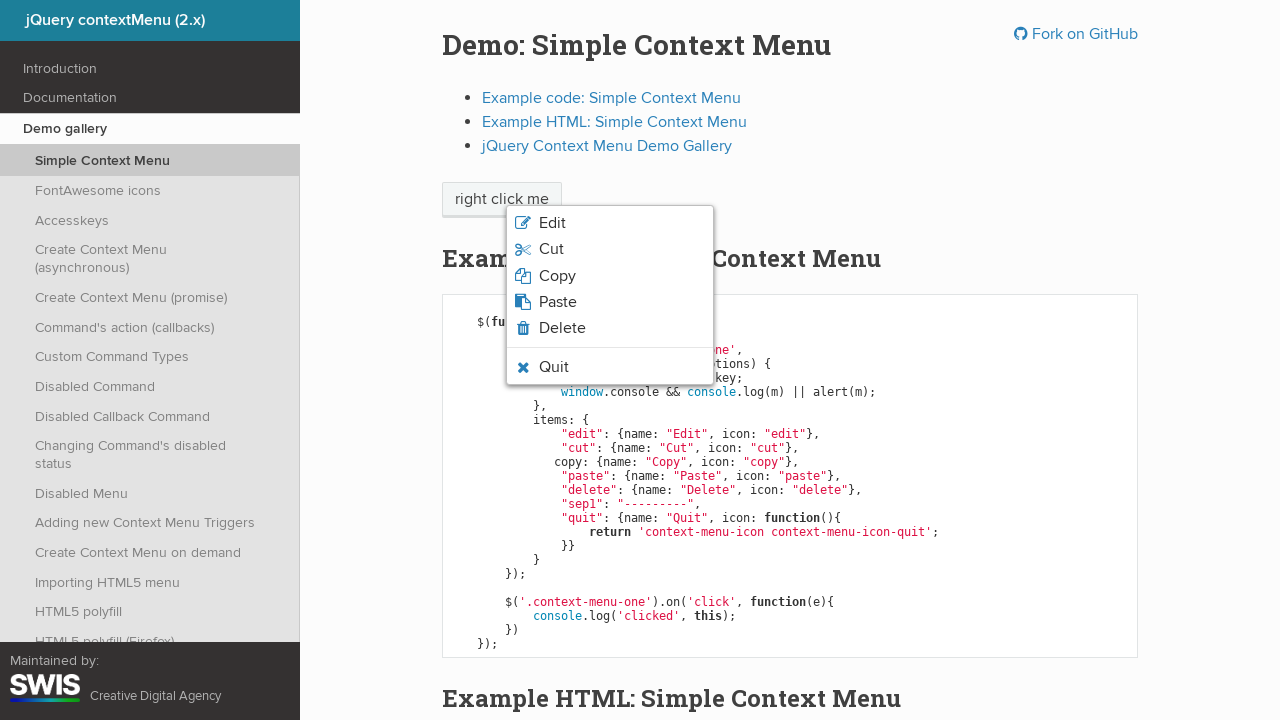